Tests JavaScript execution by navigating to Multiple Windows page, executing an alert script, and accepting the alert dialog

Starting URL: https://the-internet.herokuapp.com/

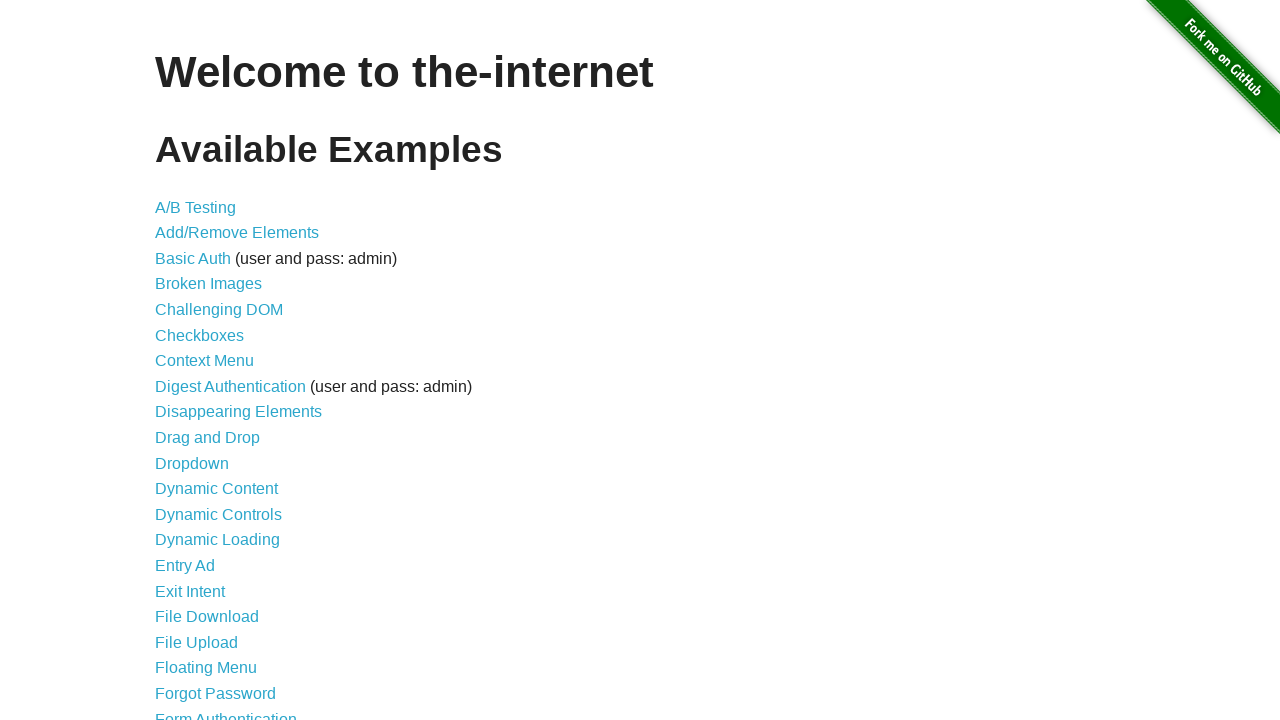

Clicked on Multiple Windows link at (218, 369) on a:has-text('Multiple Windows')
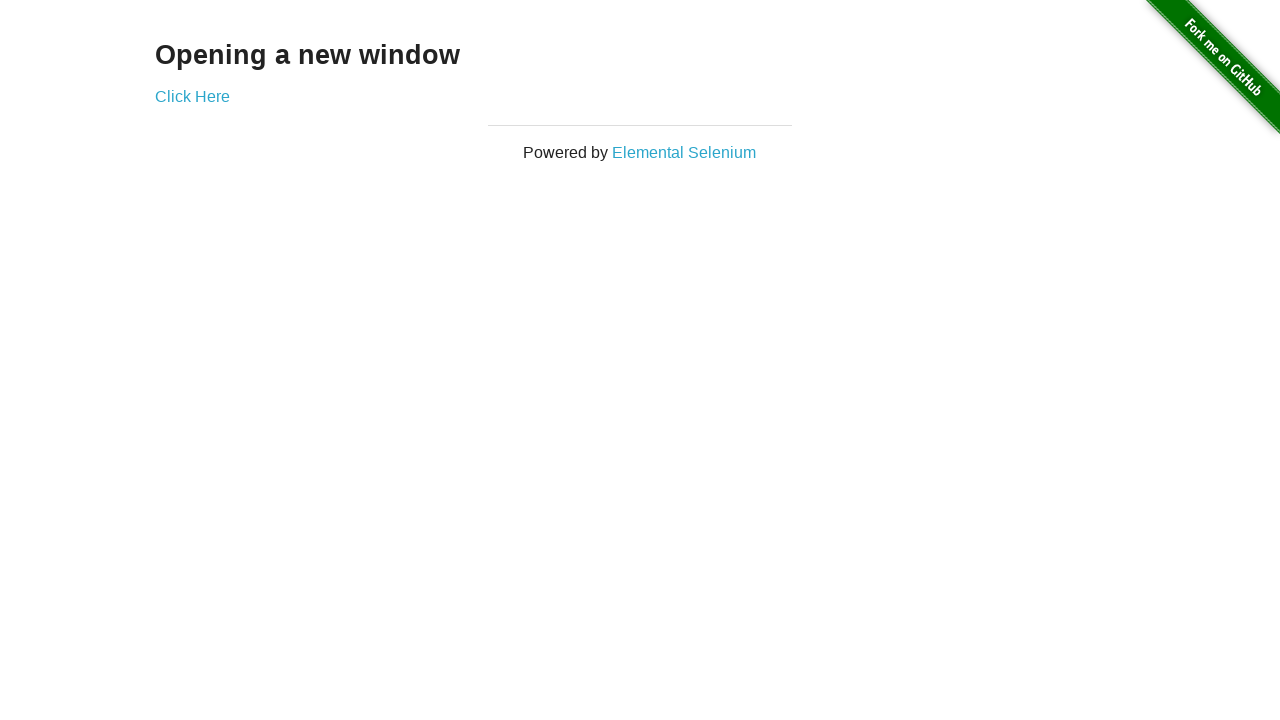

Set up dialog handler to accept alerts
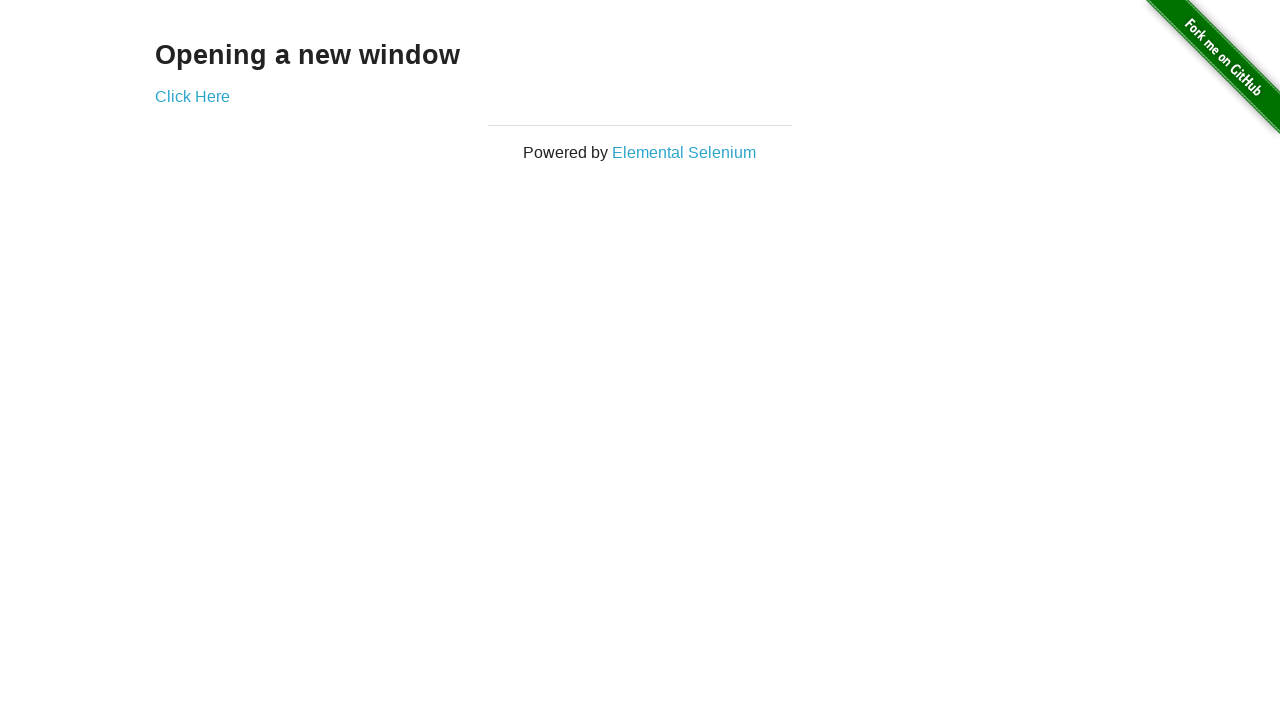

Executed JavaScript alert with message 'Hello World'
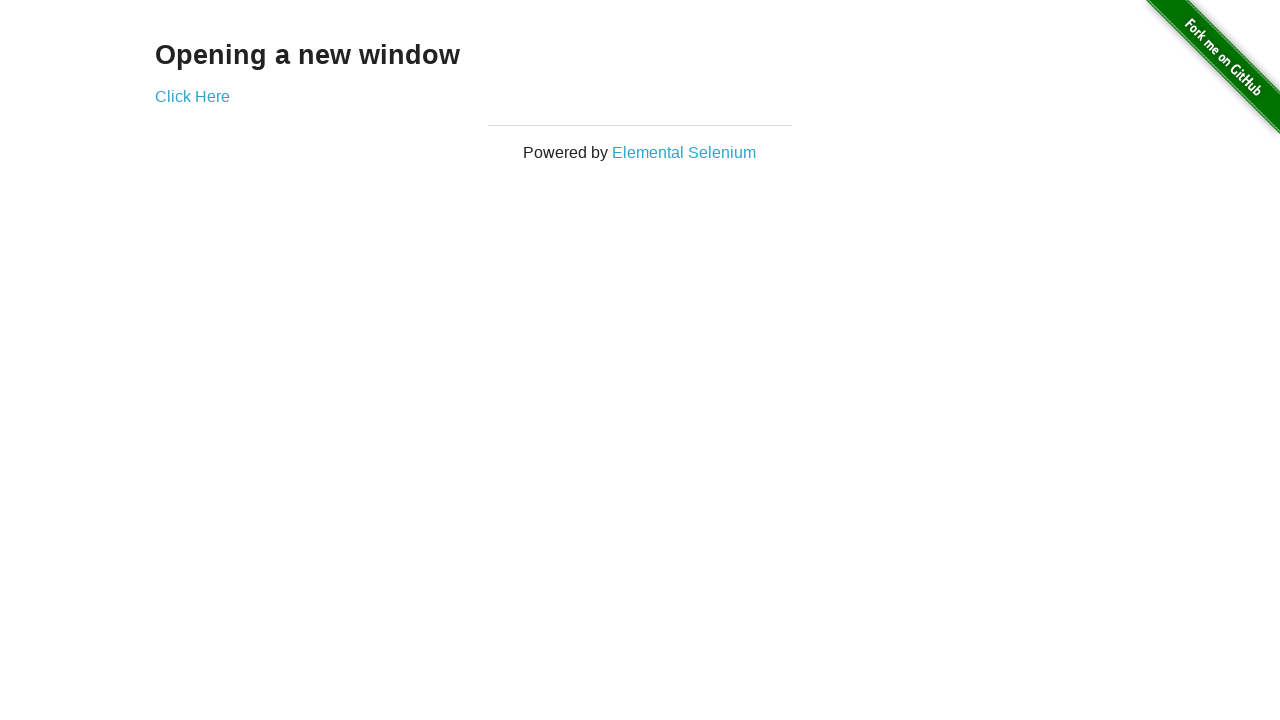

Verified alert message matches expected value 'Hello World'
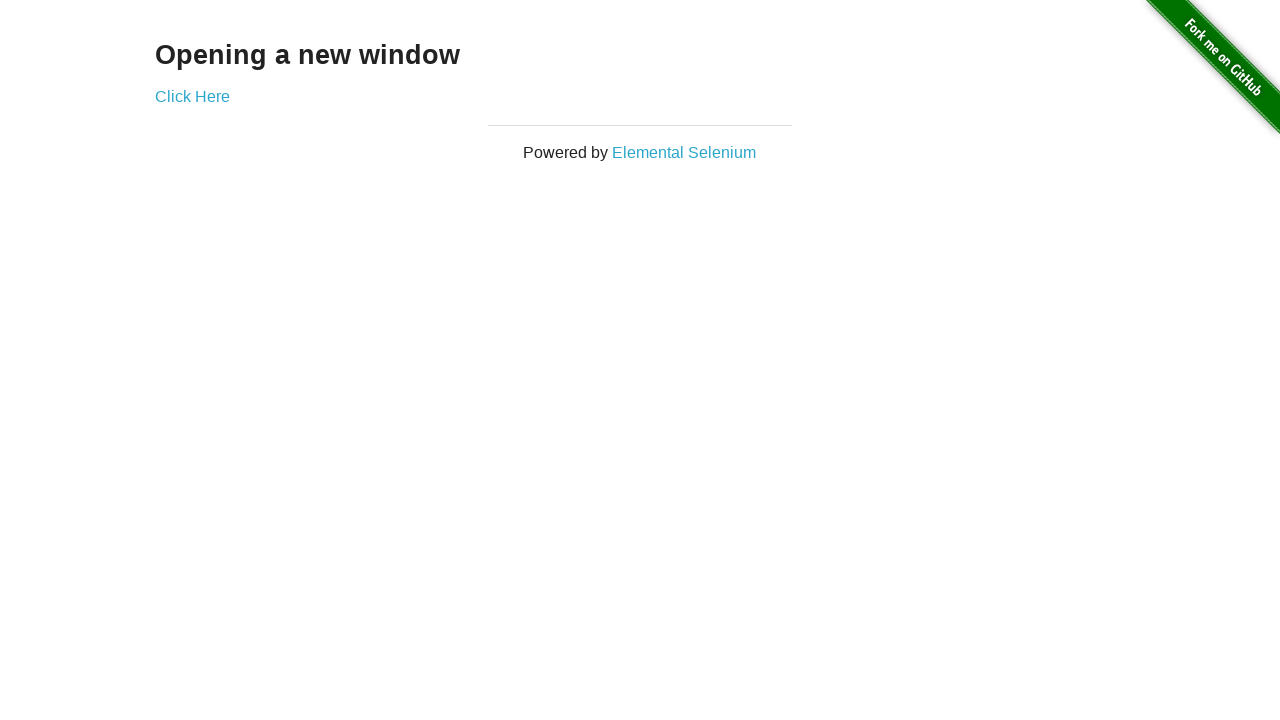

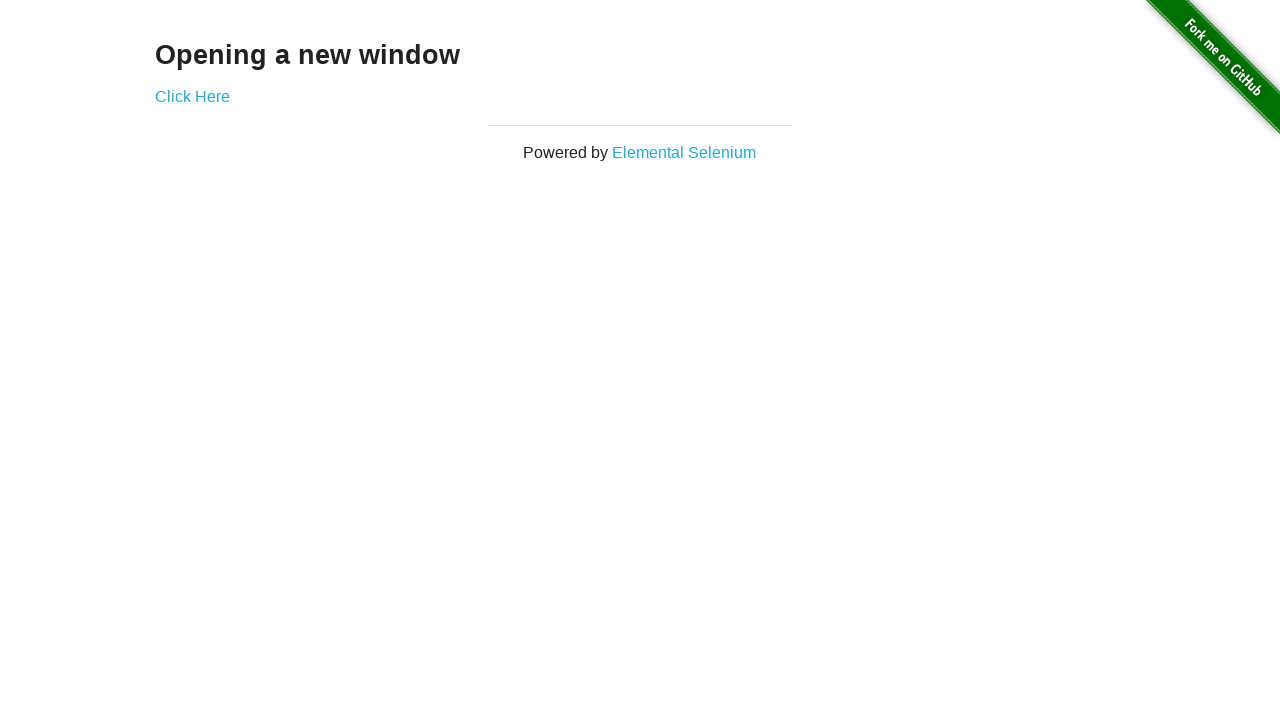